Tests various button interactions on LeafGround practice site including clicking buttons, checking if buttons are enabled/disabled, getting button positions and sizes, verifying color changes on hover, and interacting with image buttons with hidden elements.

Starting URL: https://leafground.com/button.xhtml

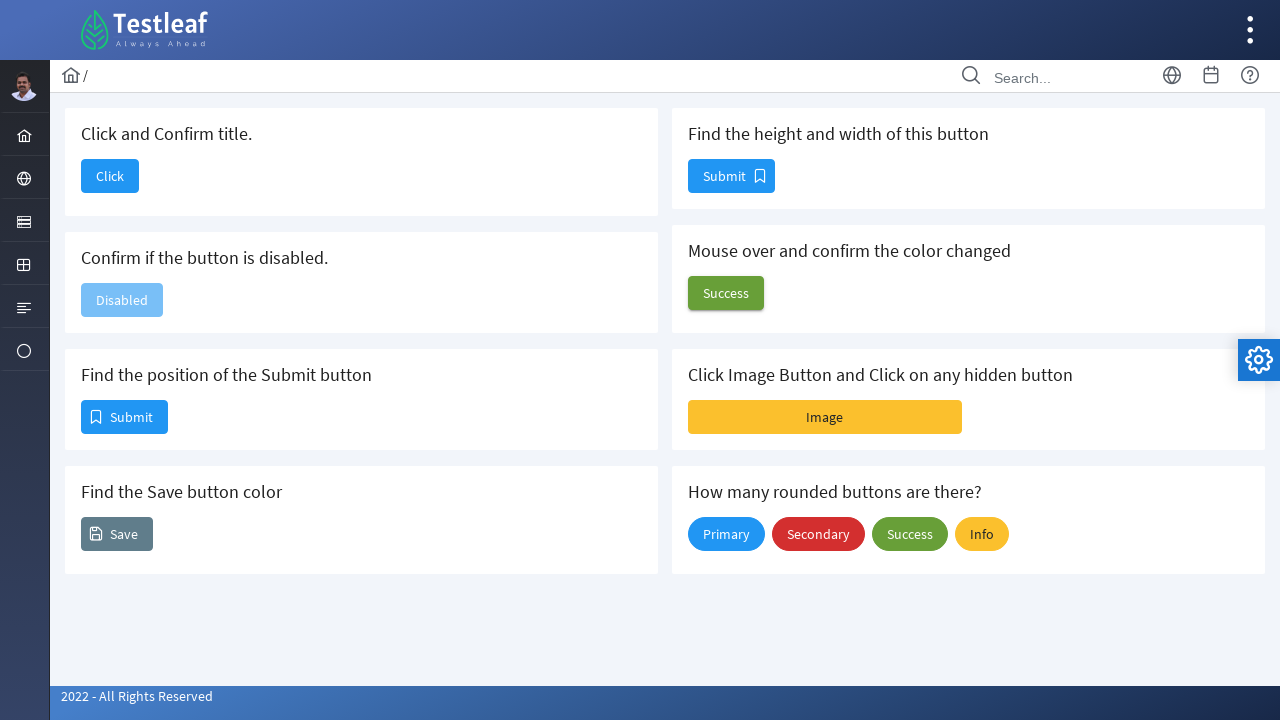

Clicked the first button with 'Click' text at (110, 176) on xpath=//button[@id='j_idt88:j_idt90']//span[text()='Click']
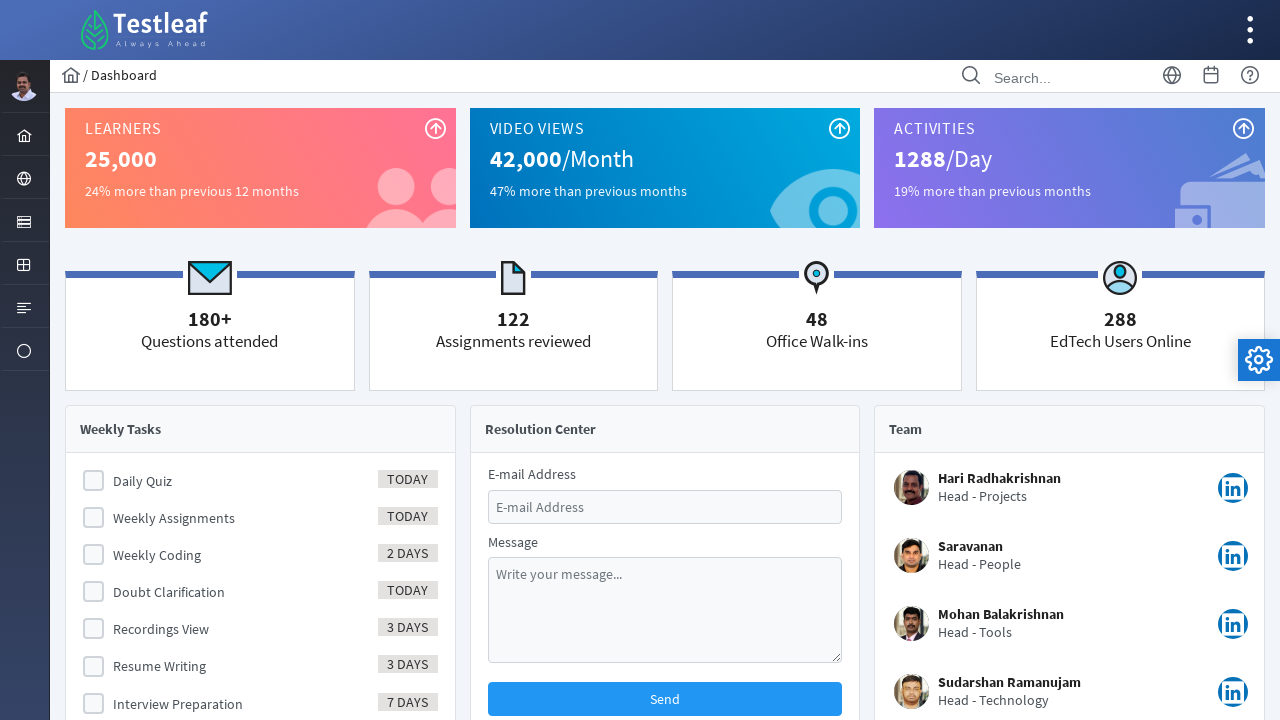

Retrieved page title: Dashboard
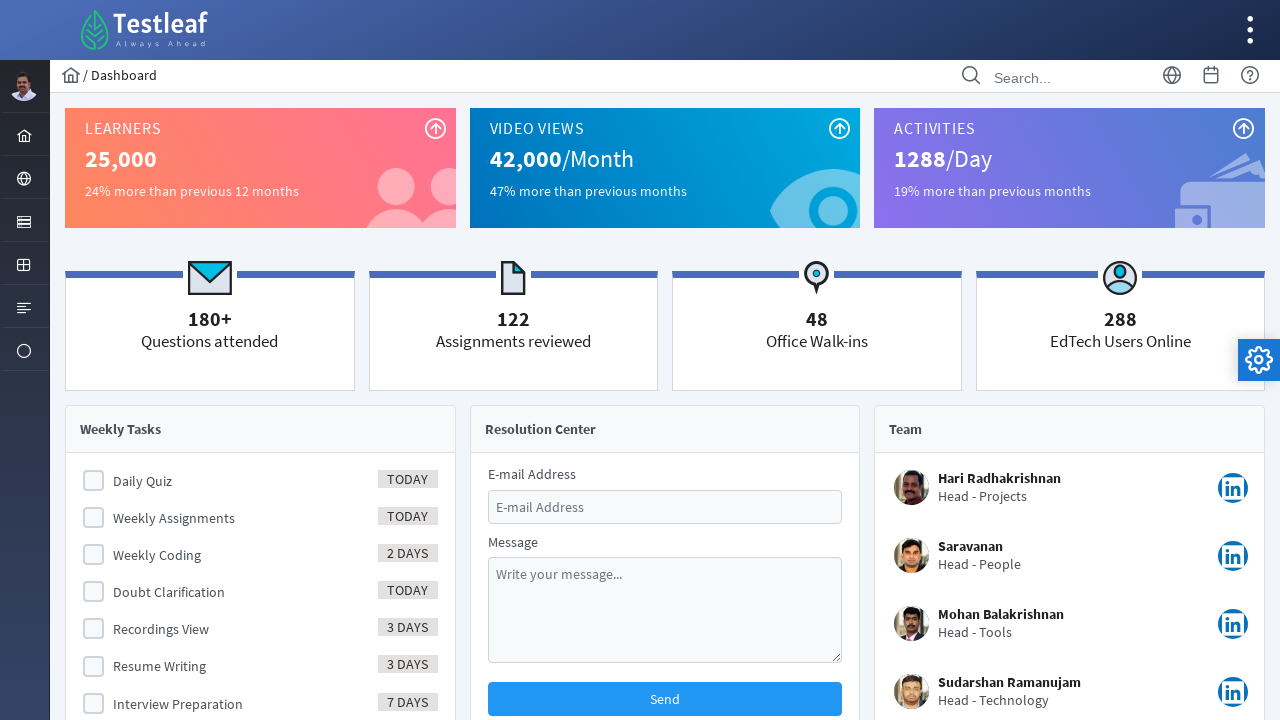

Navigated back to LeafGround button page
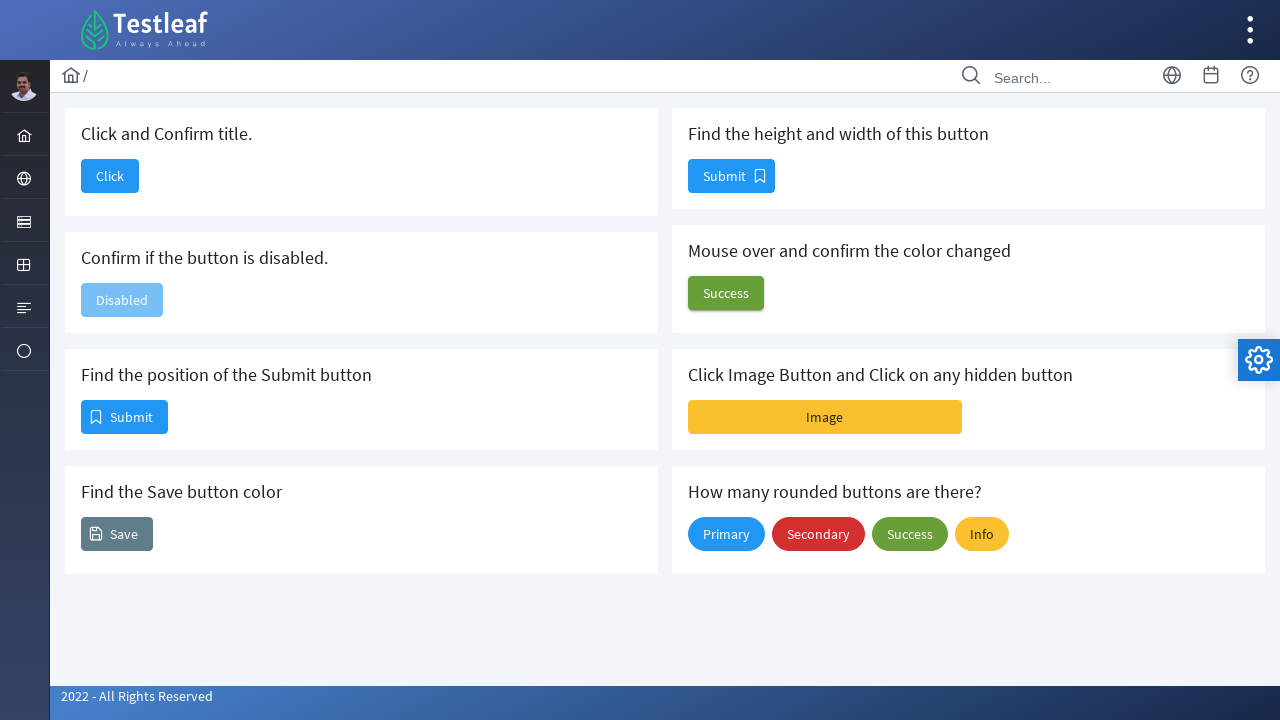

Checked if disabled button is enabled: False
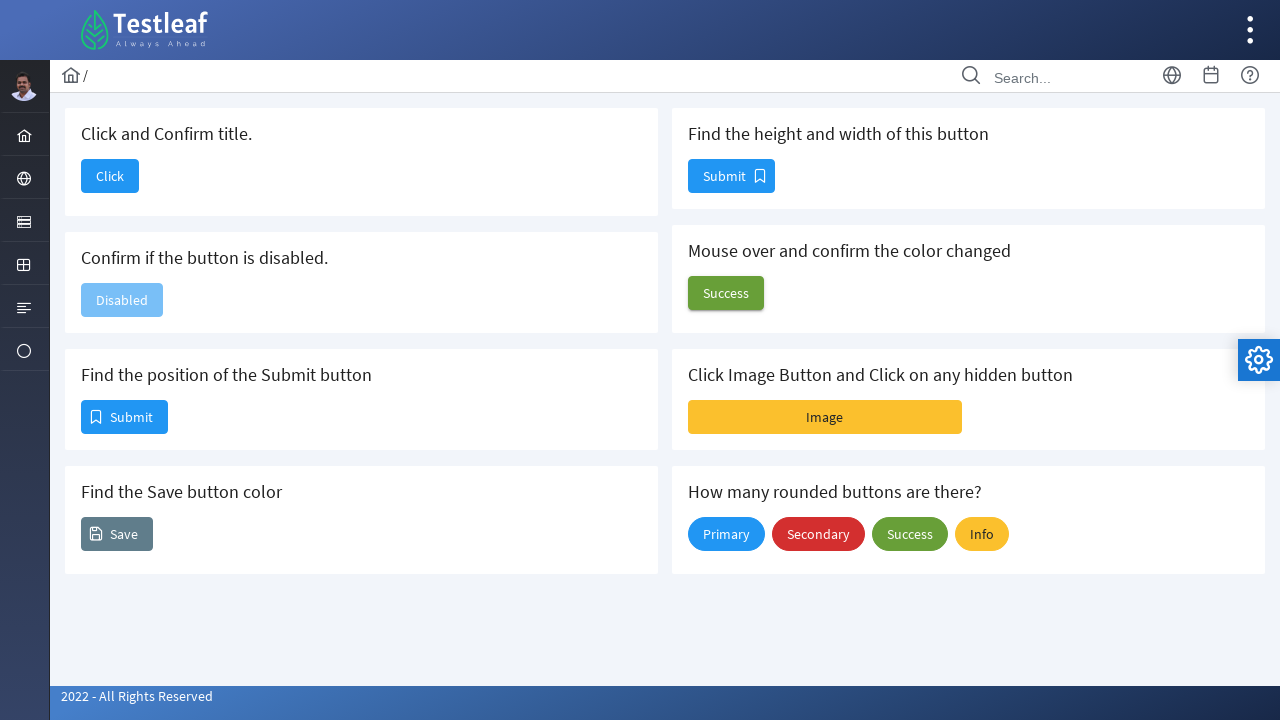

Retrieved Submit button position: x=82, y=401
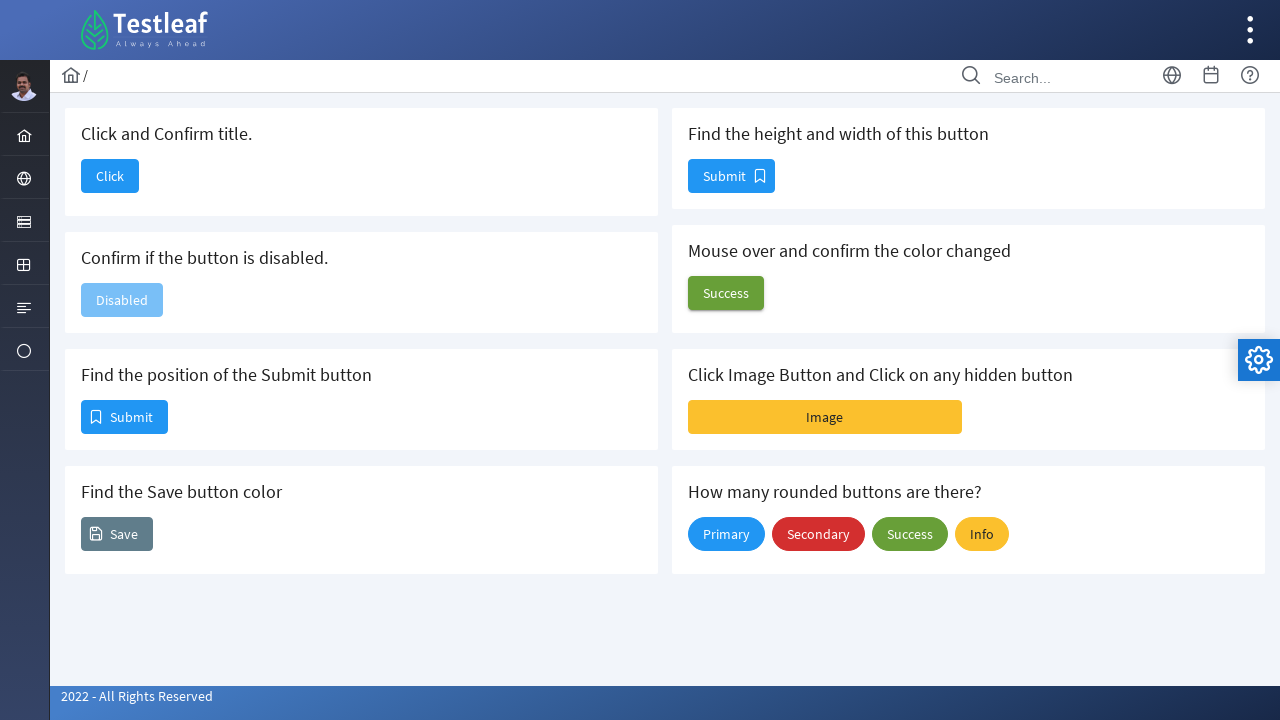

Retrieved Save button color before interaction: rgb(96, 125, 139)
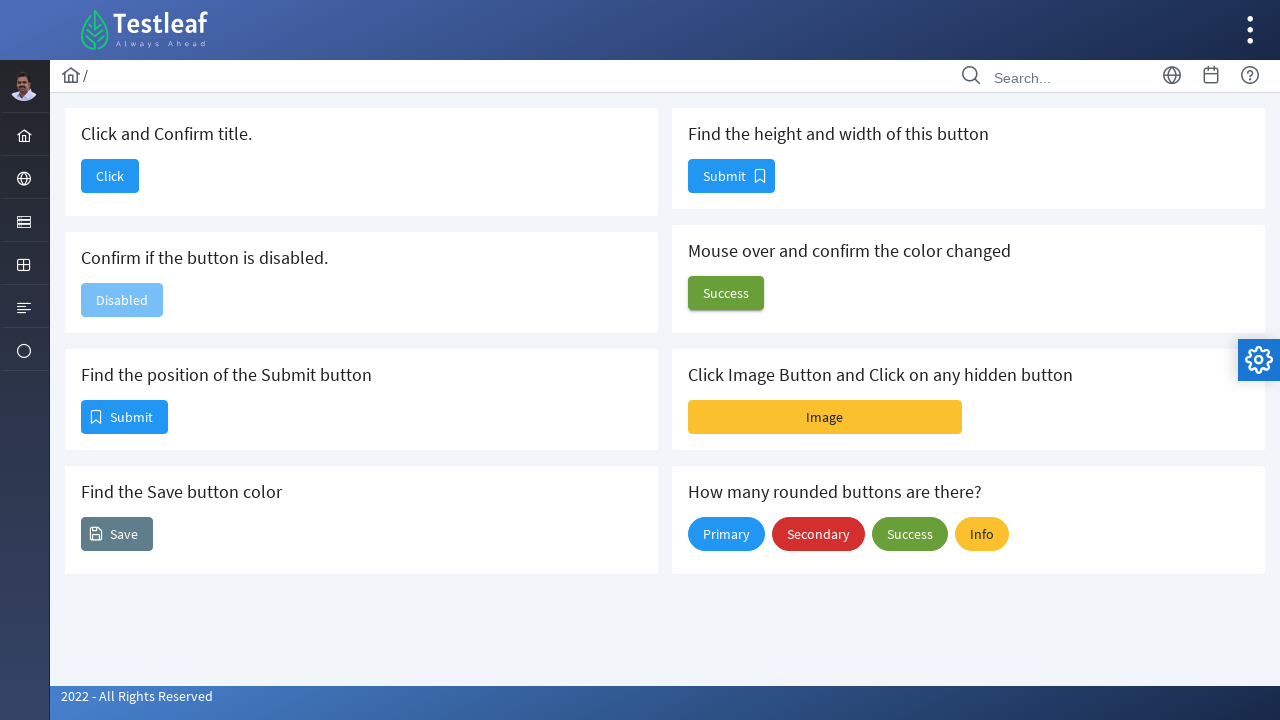

Retrieved Submit button size - width: 85, height: 32
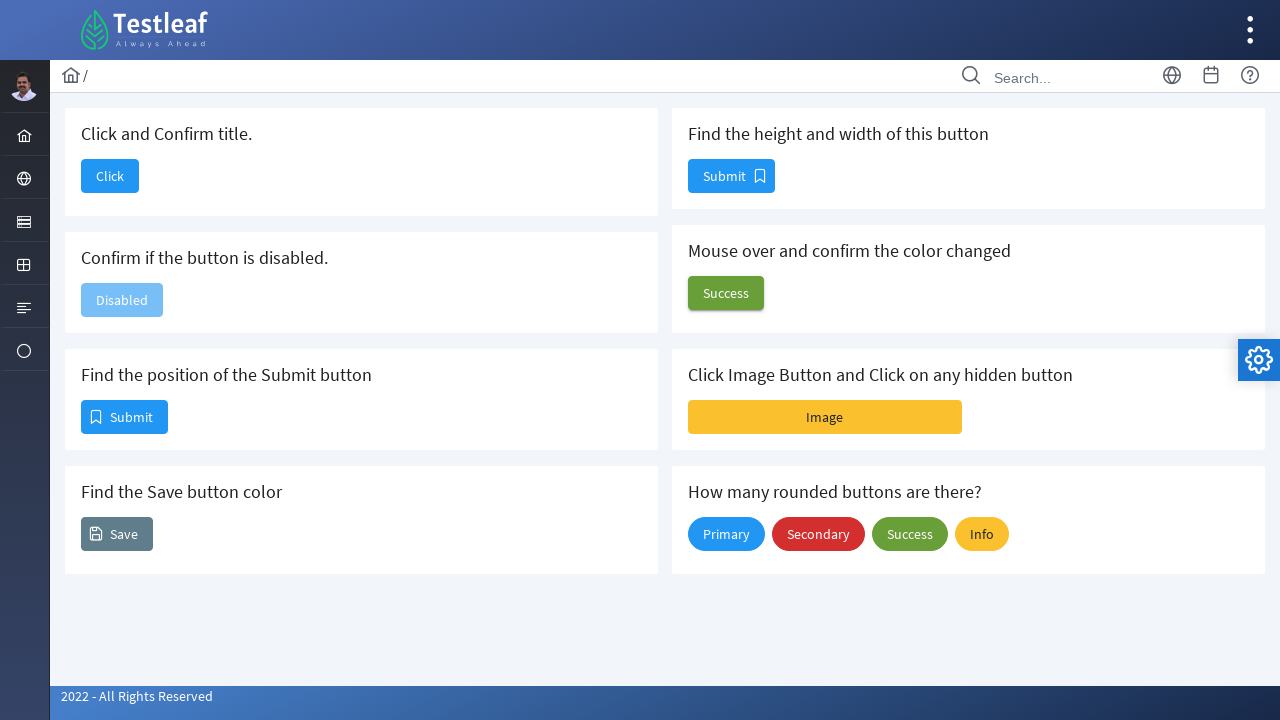

Retrieved button color before mouse hover: rgb(104, 159, 56)
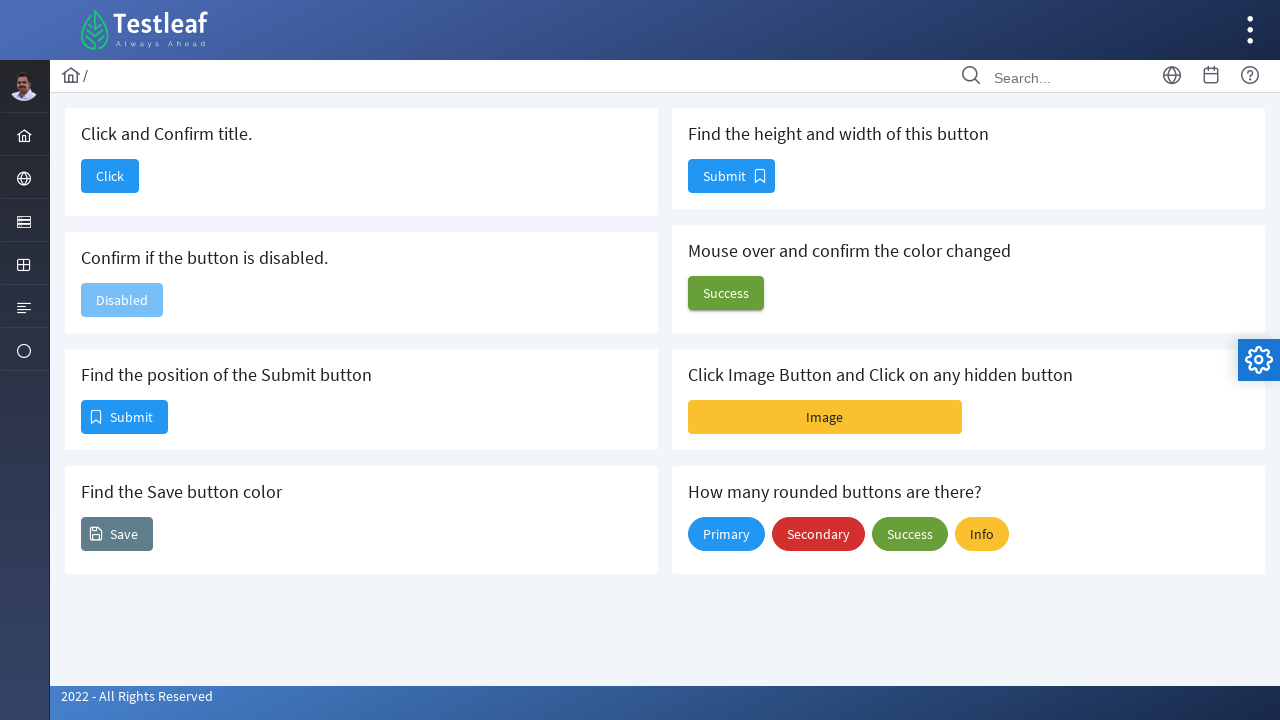

Performed mouse hover on button at (726, 293) on xpath=//button[@id='j_idt88:j_idt100']
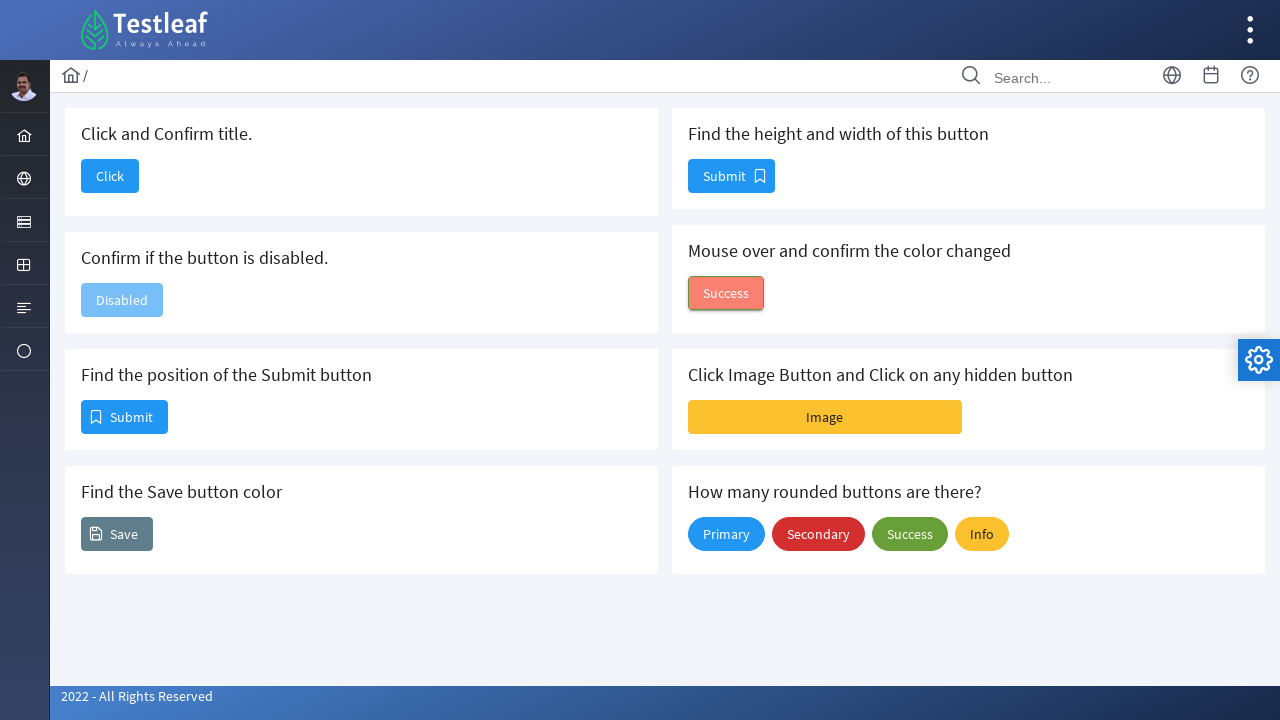

Retrieved button color after mouse hover: rgb(94, 143, 50)
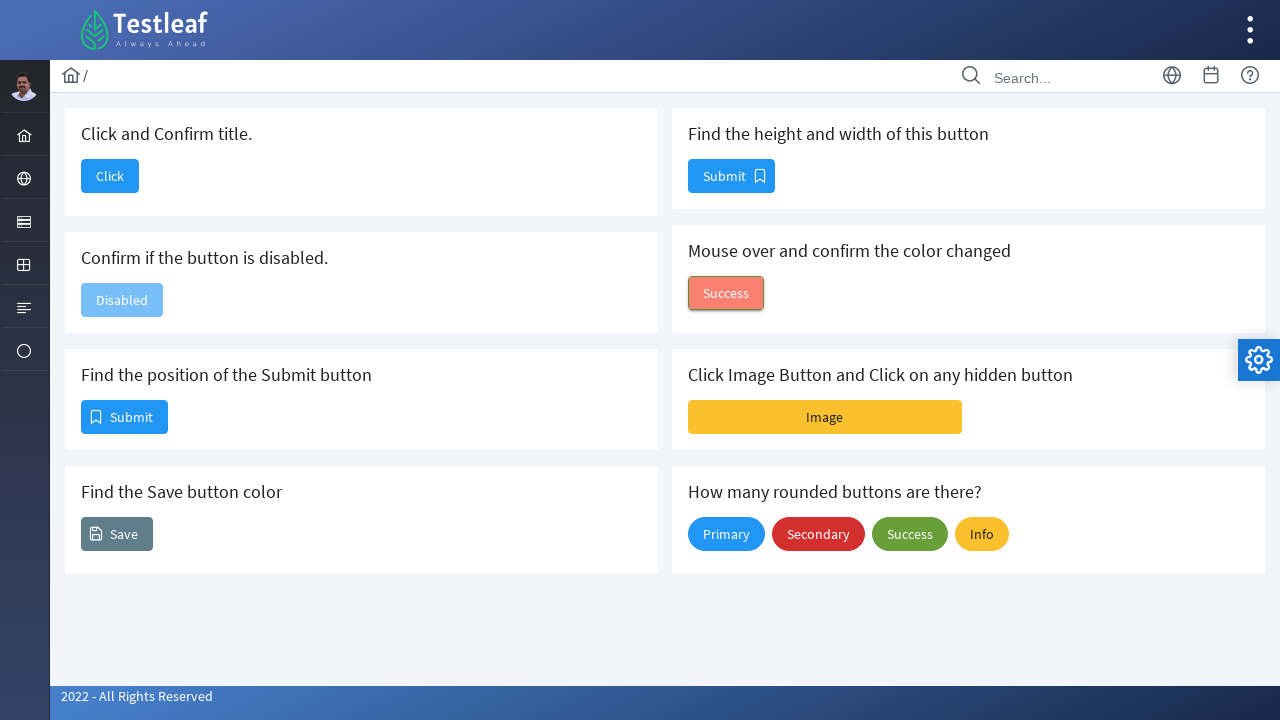

Clicked on Image Button to reveal hidden buttons at (825, 417) on xpath=//button[@name='j_idt88:j_idt102:imageBtn']
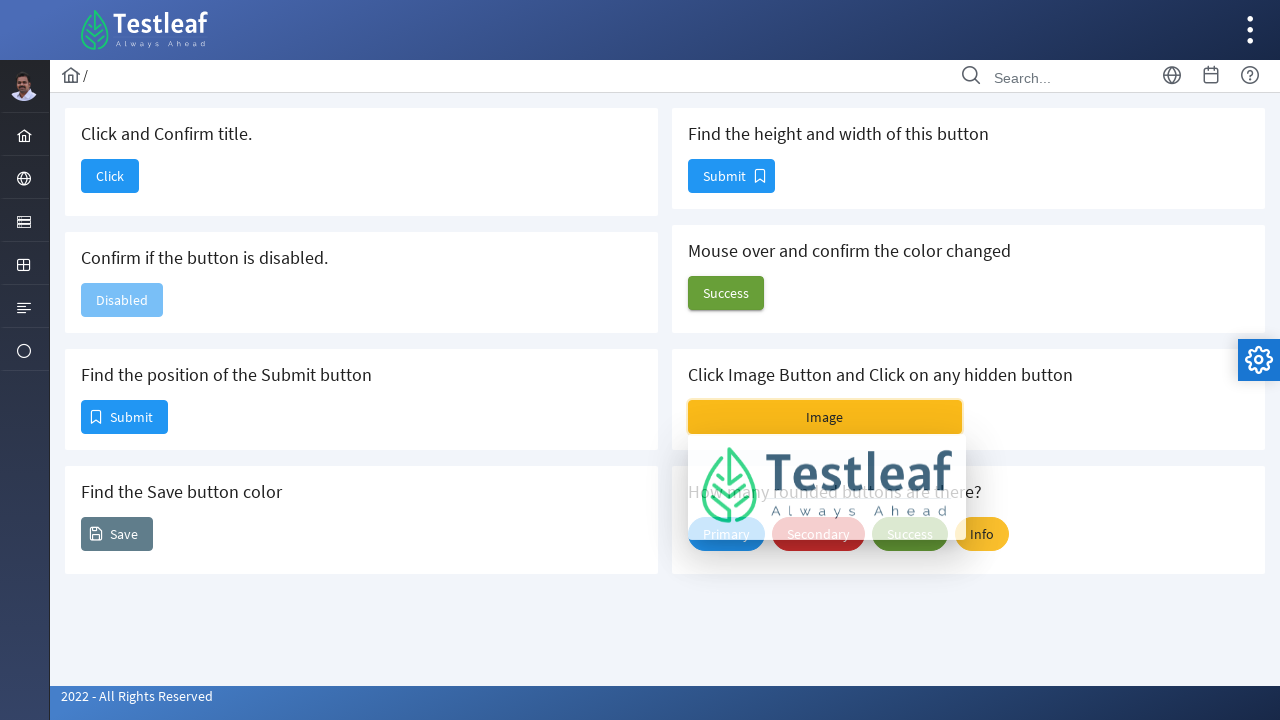

Clicked on the hidden button that appeared after image button click at (827, 490) on xpath=//button[@name='j_idt88:j_idt102:imageBtn']/following-sibling::div
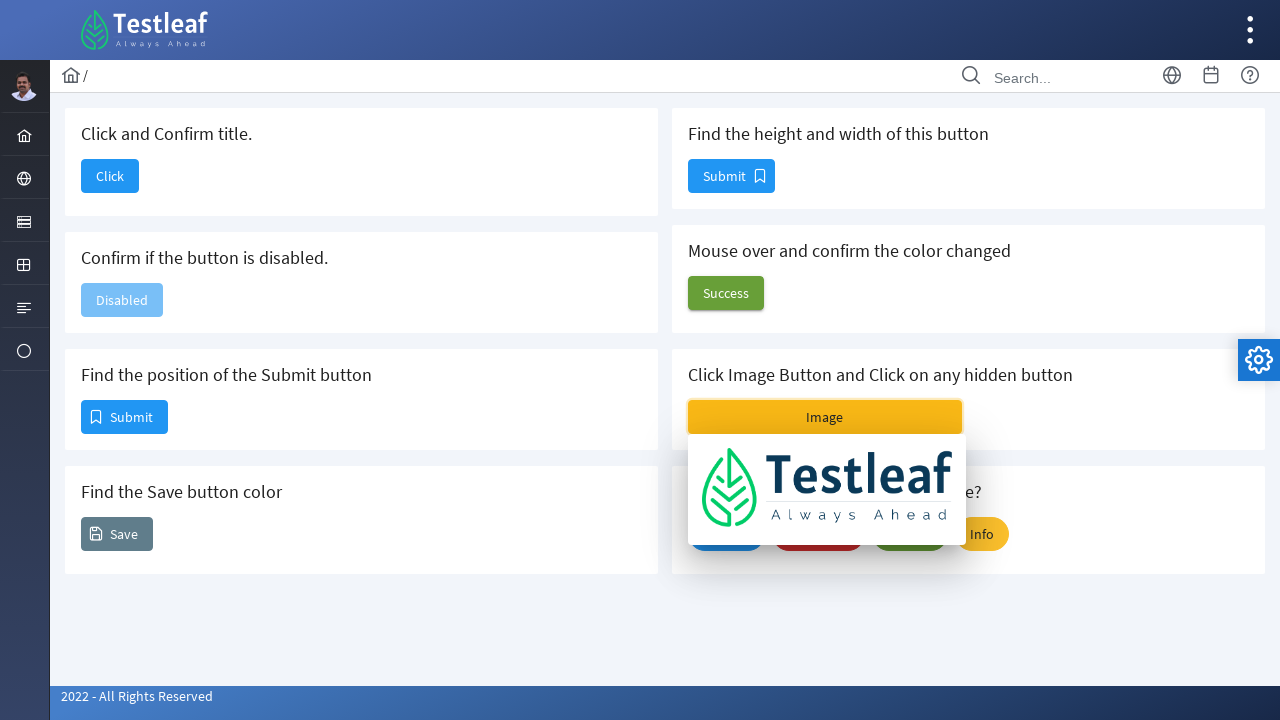

Waited for 1000ms
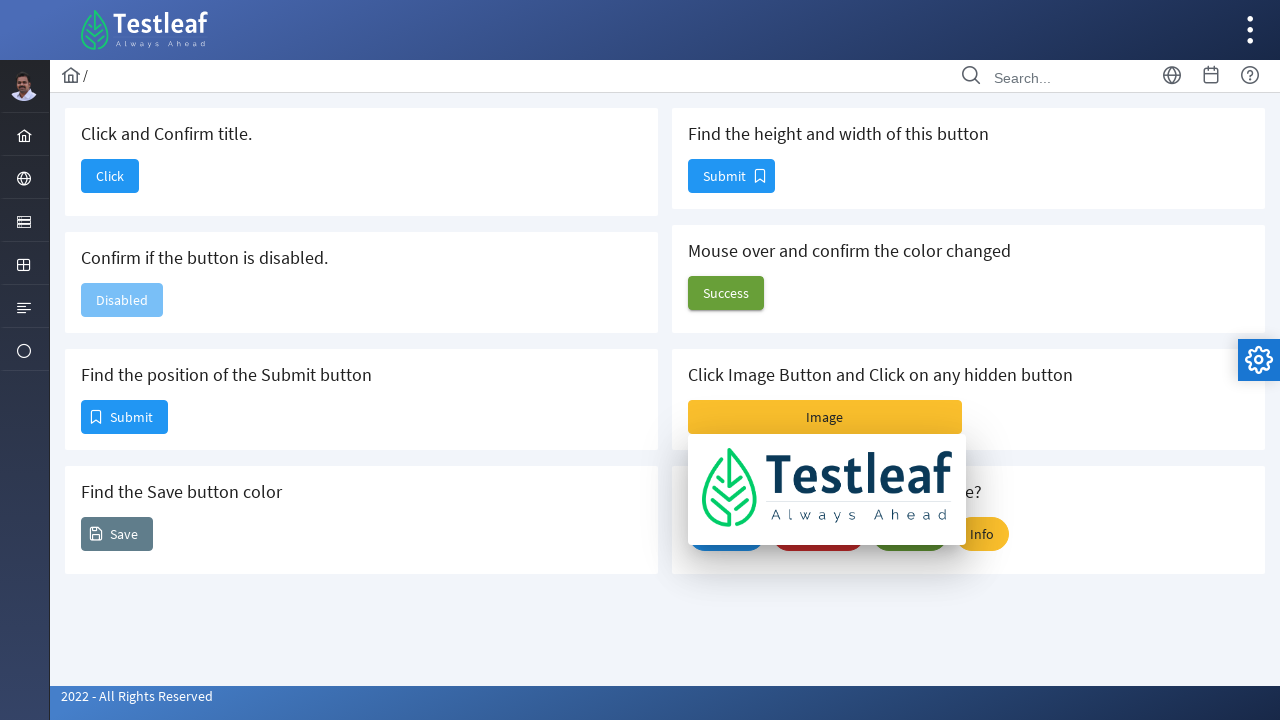

Clicked image button again at (825, 417) on xpath=//button[@name='j_idt88:j_idt102:imageBtn']
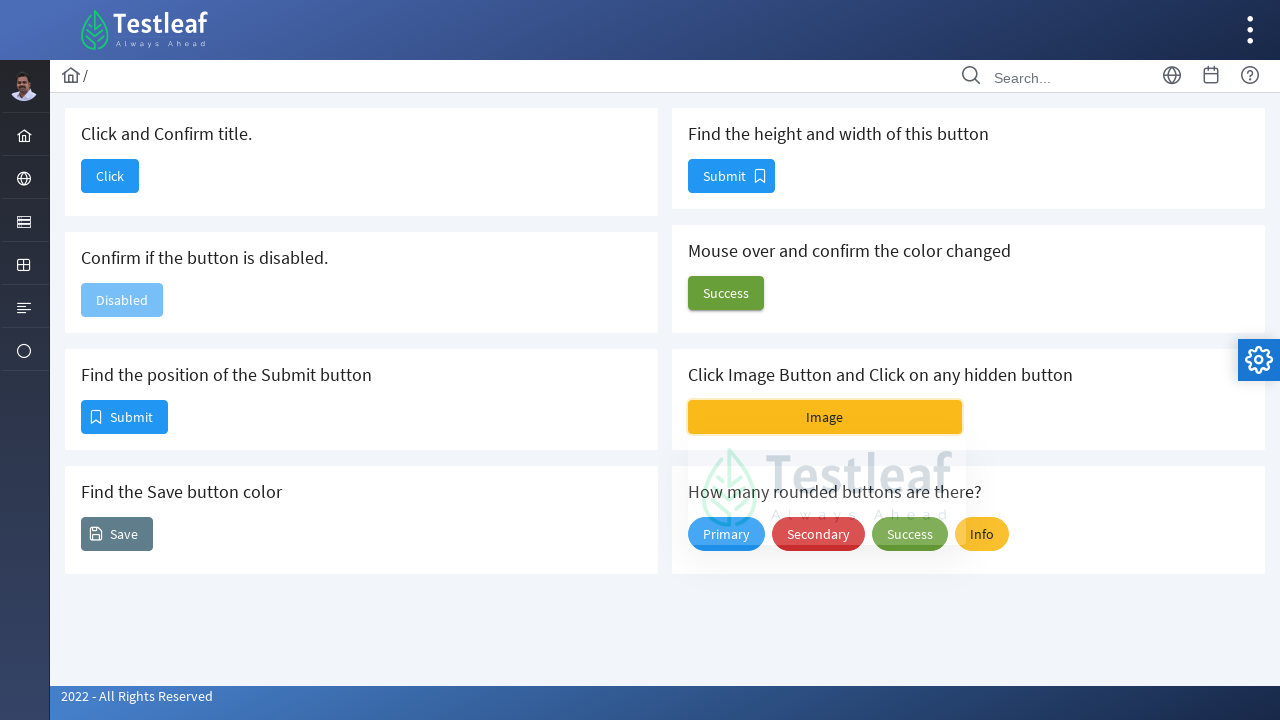

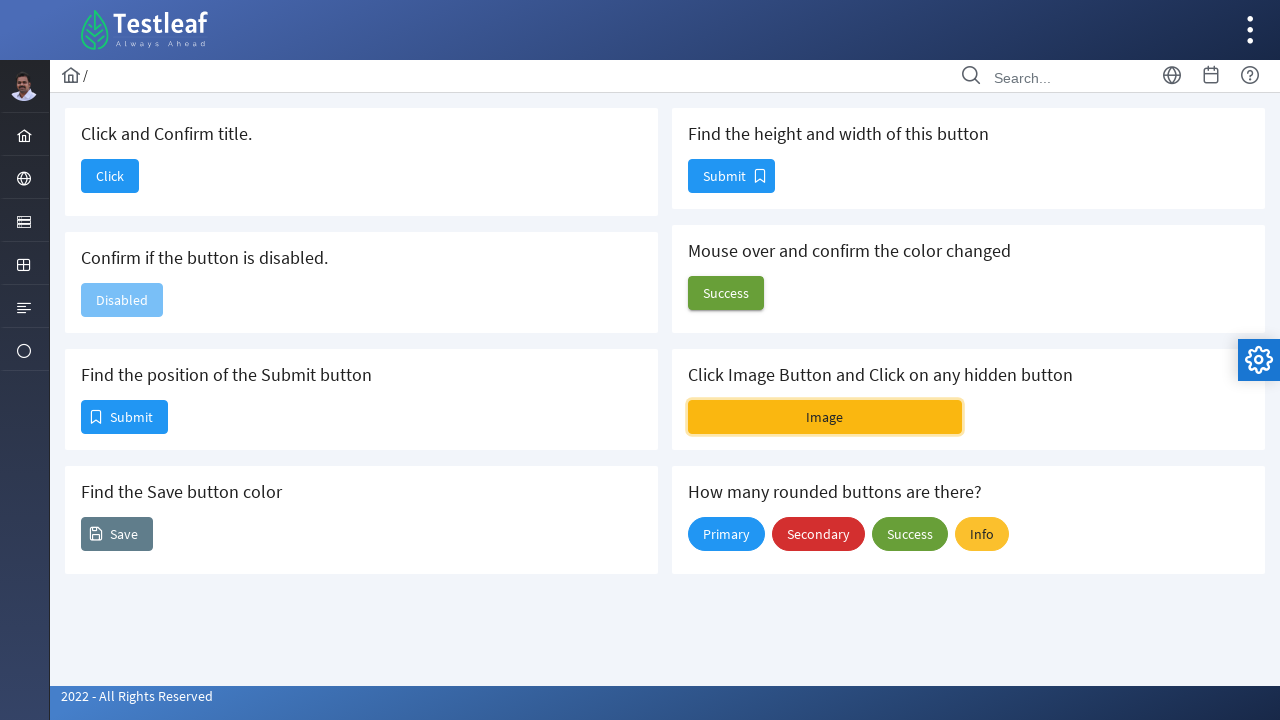